Tests login form validation by entering credentials, clearing both fields, and verifying the "Username is required" error message appears.

Starting URL: https://www.saucedemo.com/

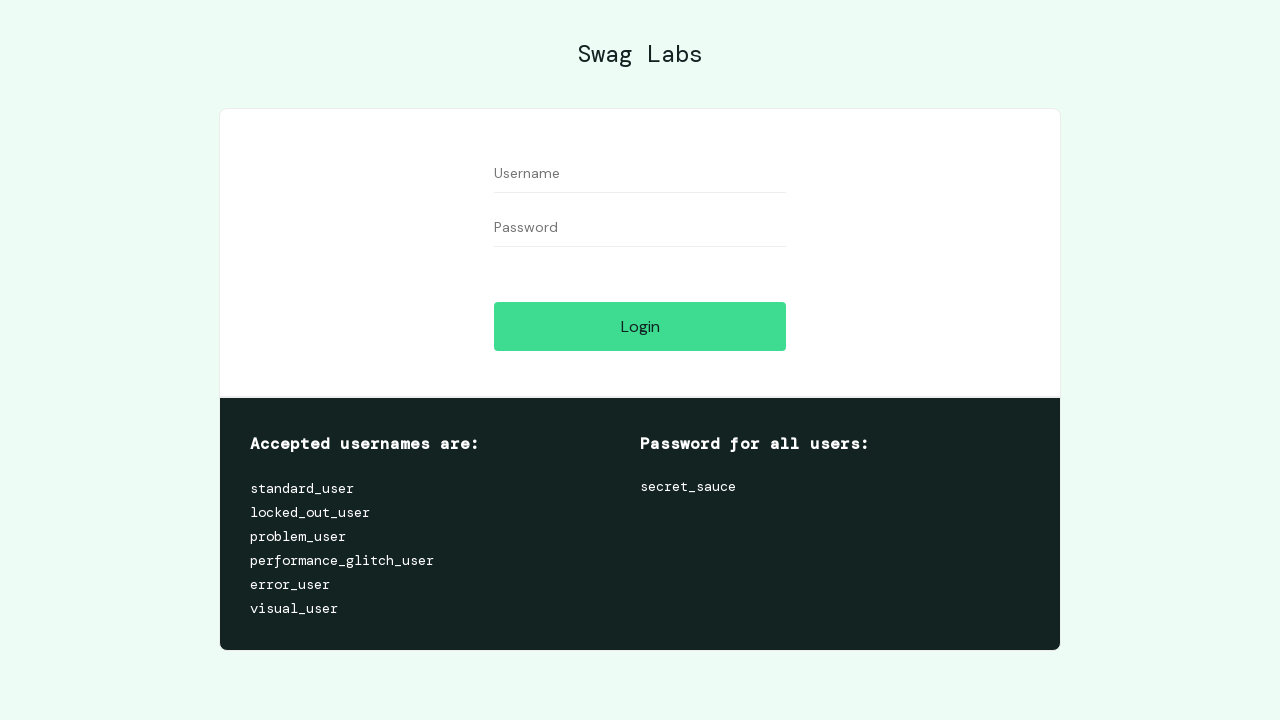

Filled username field with 'rando' on input[data-test='username']
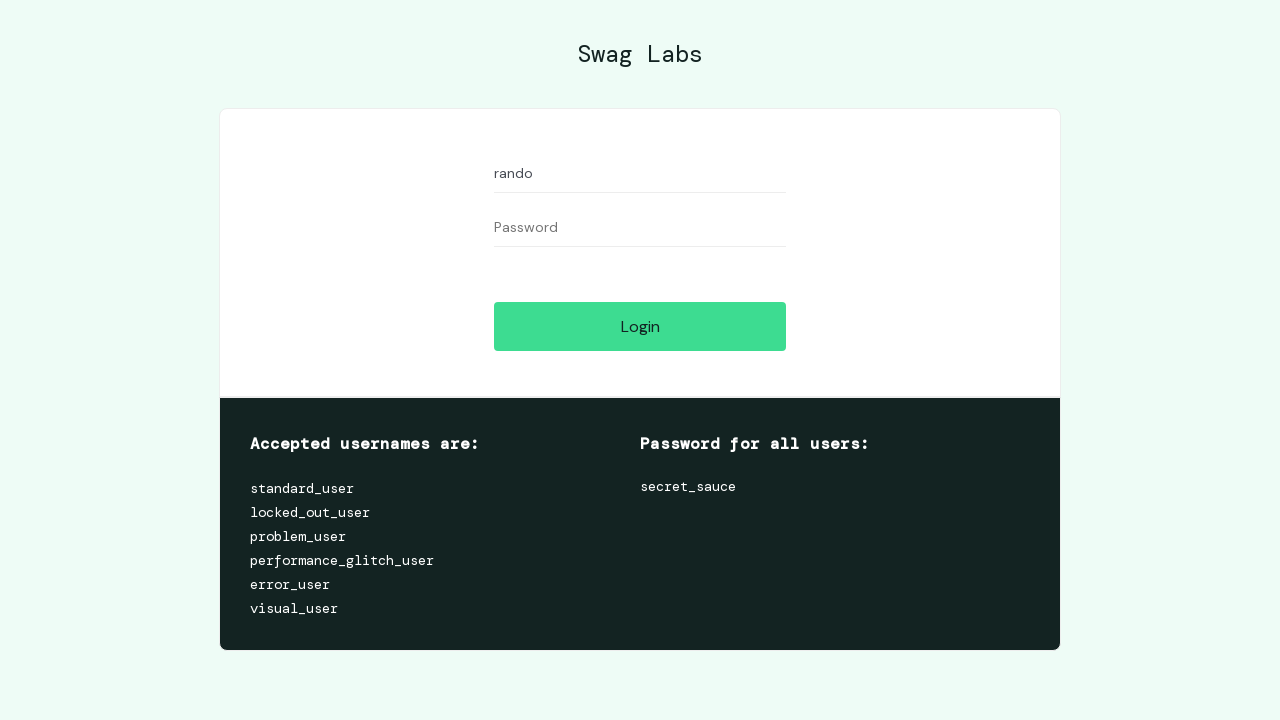

Filled password field with 'rando' on input[data-test='password']
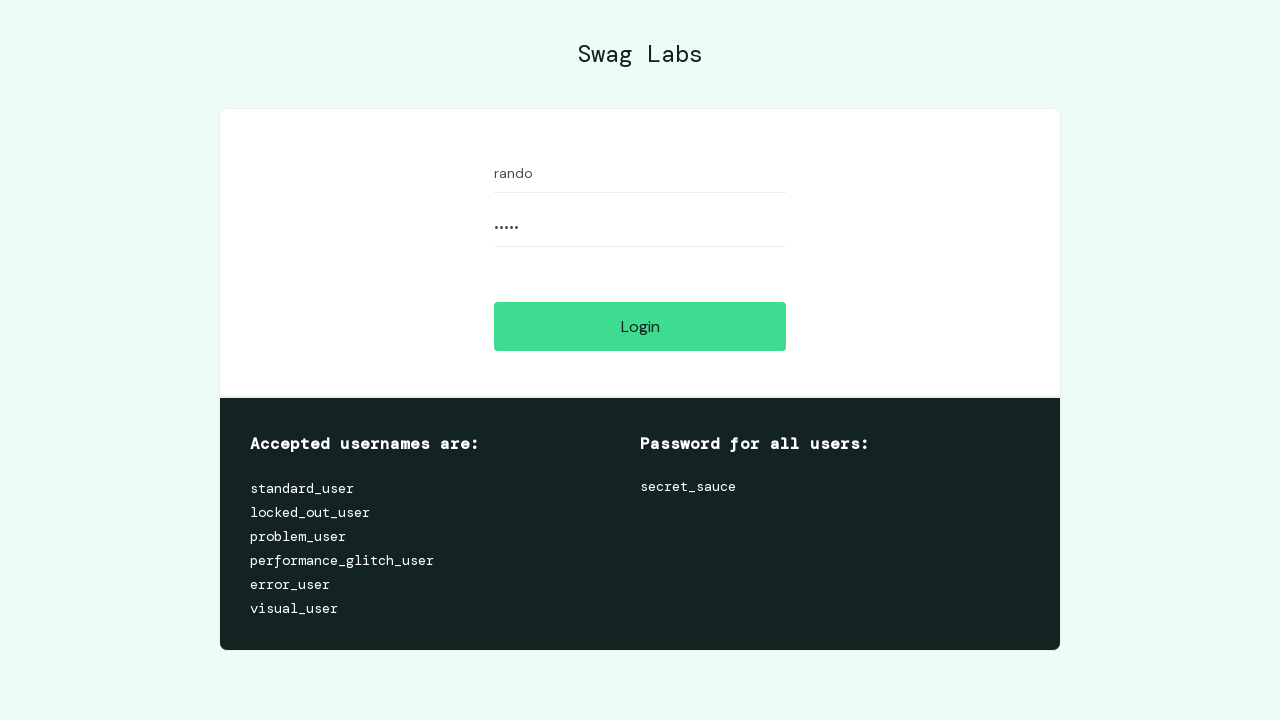

Cleared username field on input[data-test='username']
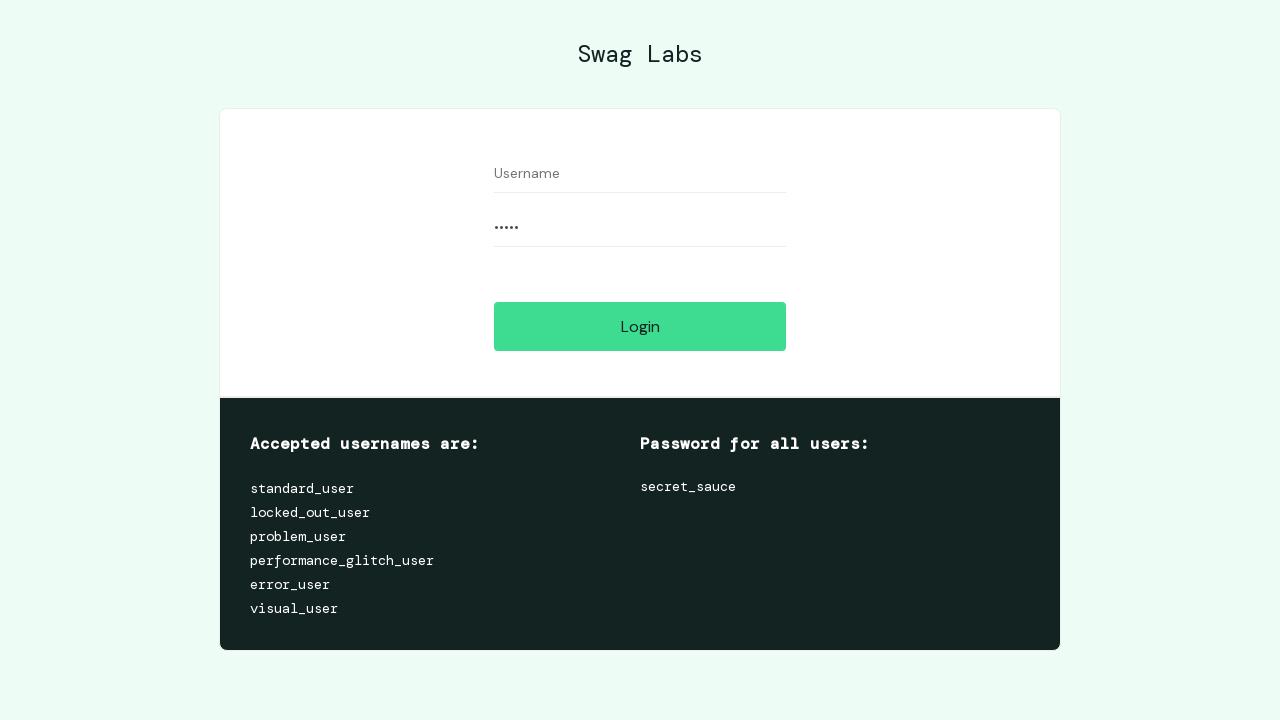

Cleared password field on input[data-test='password']
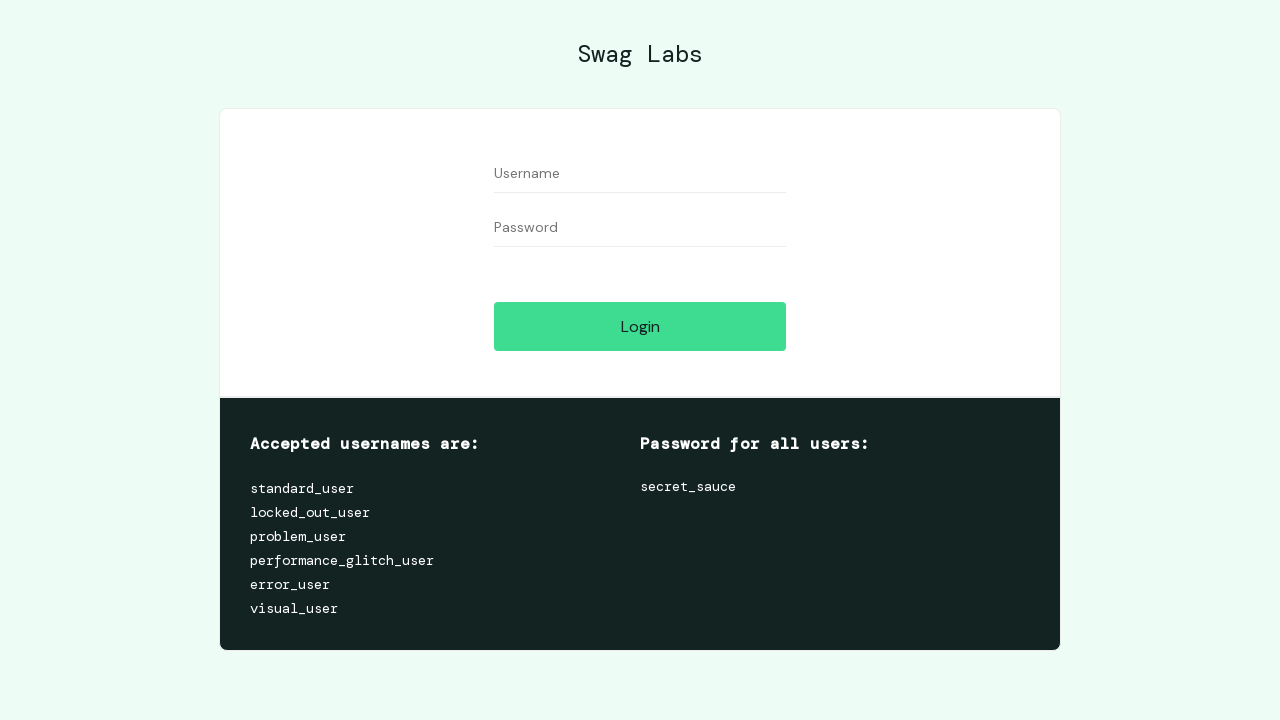

Clicked login button at (640, 326) on input[data-test='login-button']
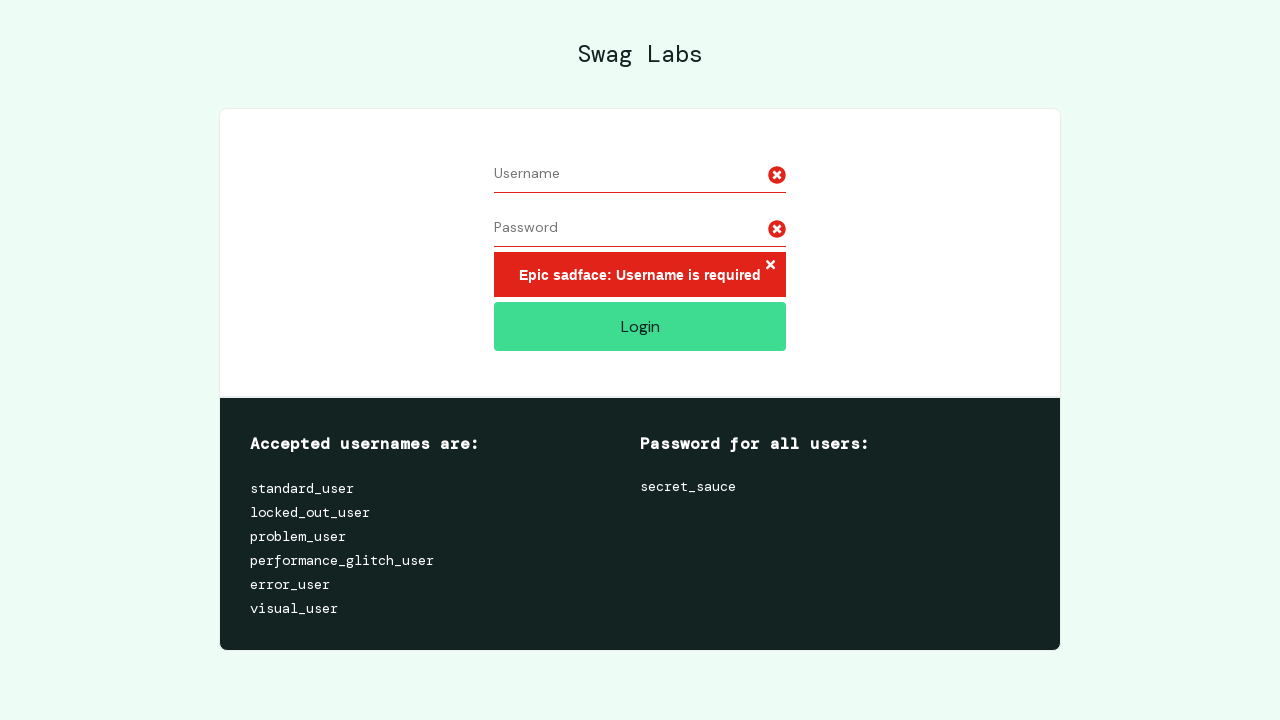

Error message element loaded
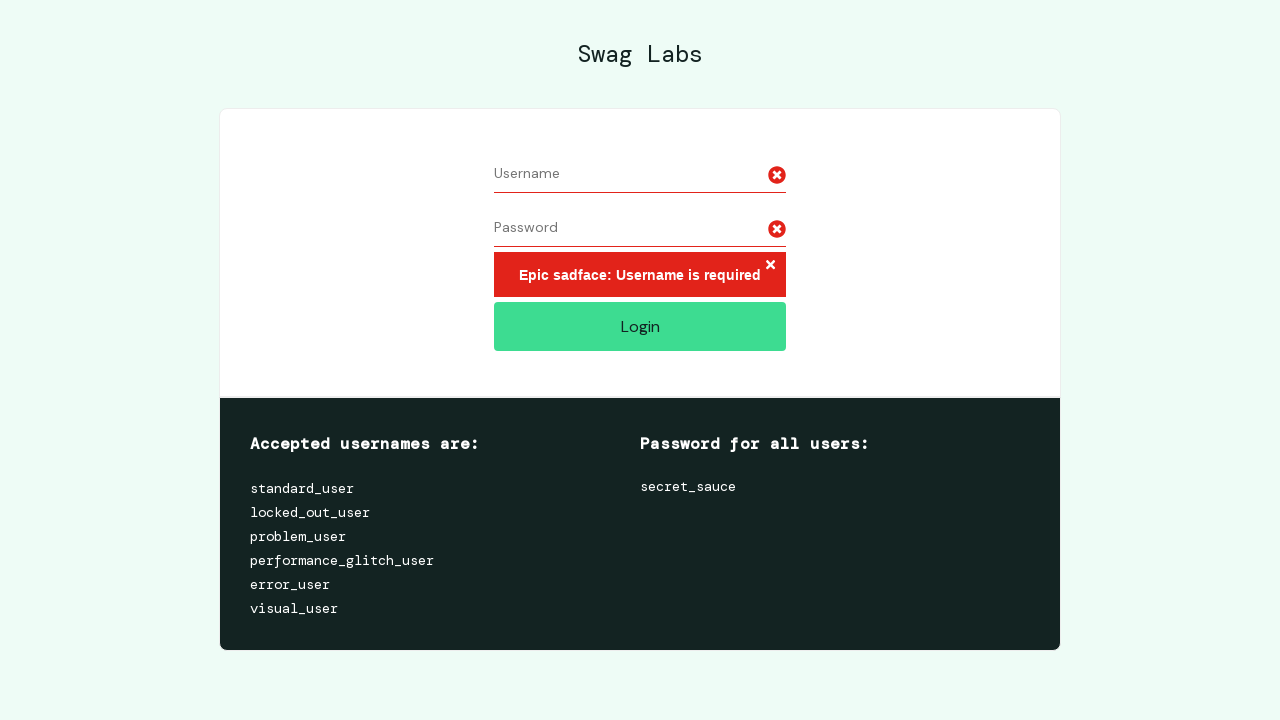

Verified error message: 'Epic sadface: Username is required'
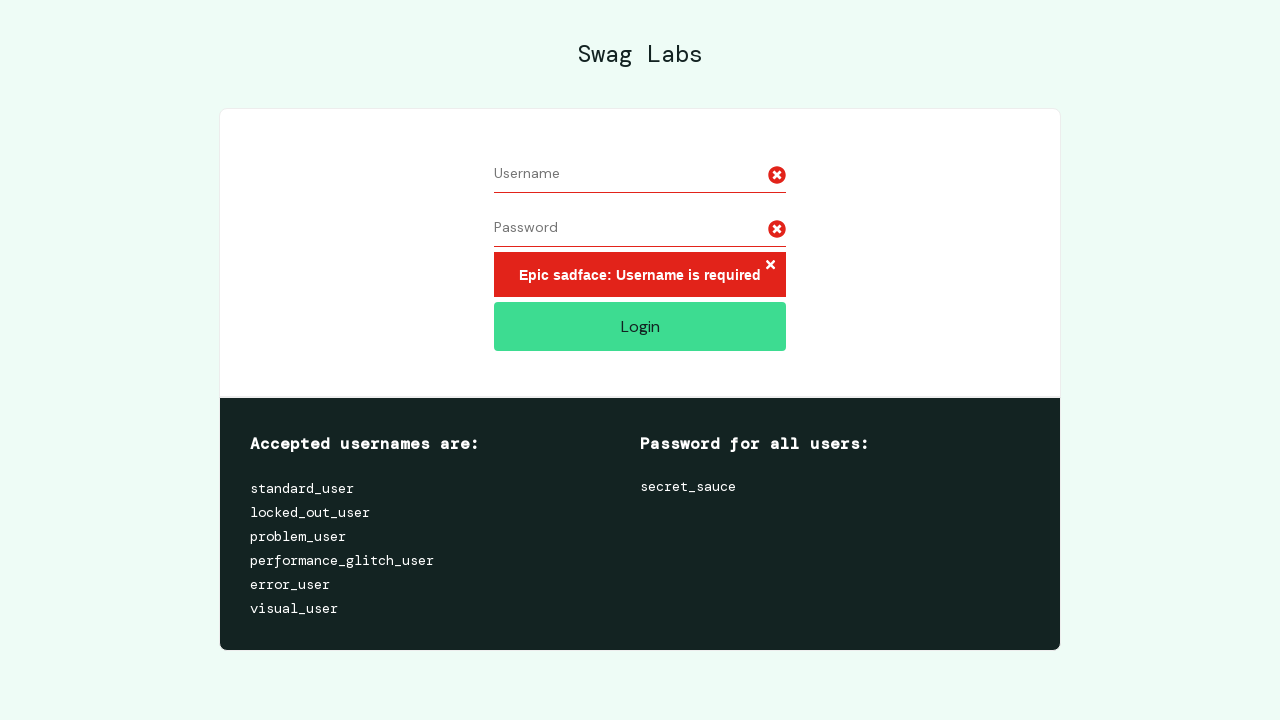

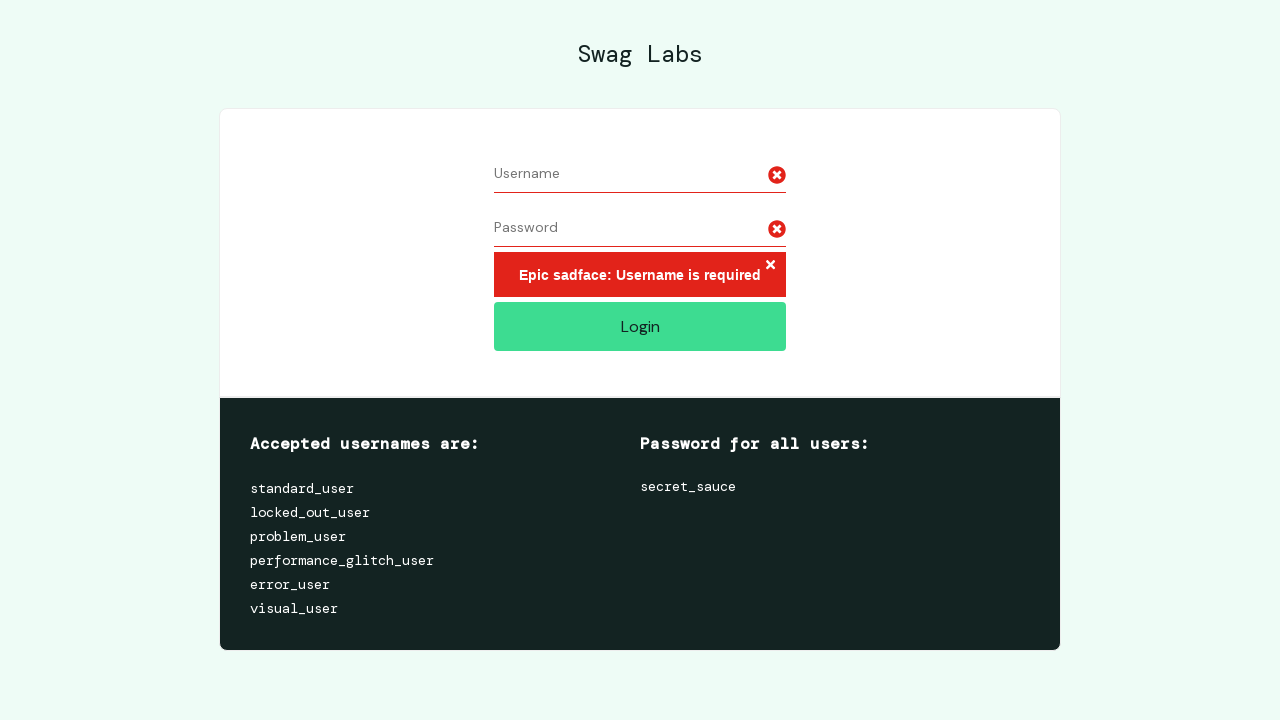